Tests a sample todo application by checking off existing items, adding a new todo item via the text field and submit button, and verifying the item appears in the list.

Starting URL: https://lambdatest.github.io/sample-todo-app/

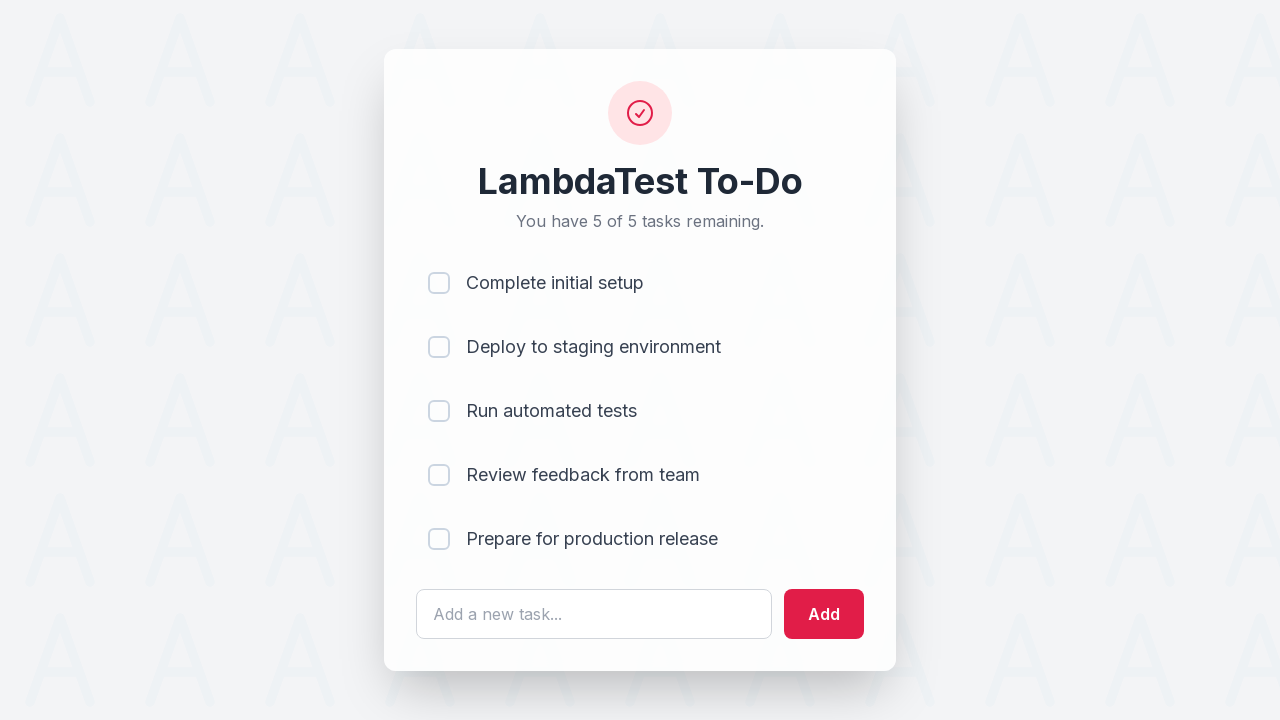

Clicked first checkbox to mark item as complete at (439, 283) on input[name='li1']
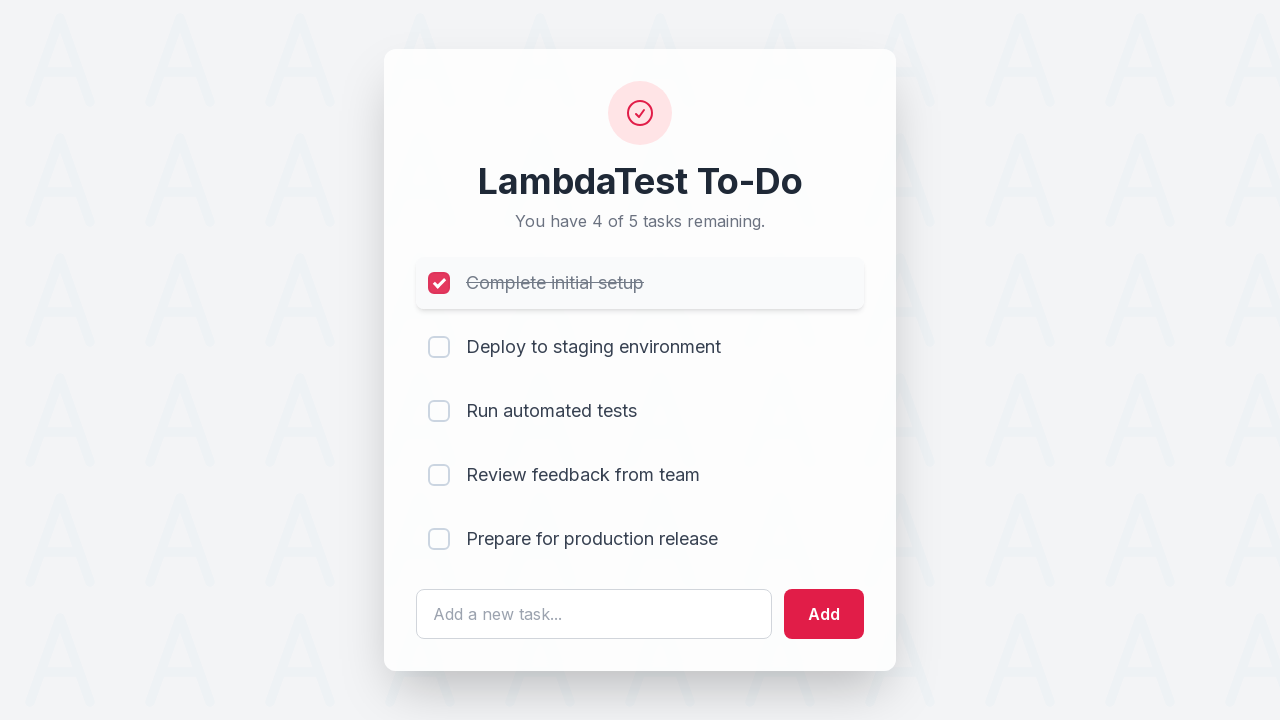

Clicked second checkbox to mark item as complete at (439, 347) on input[name='li2']
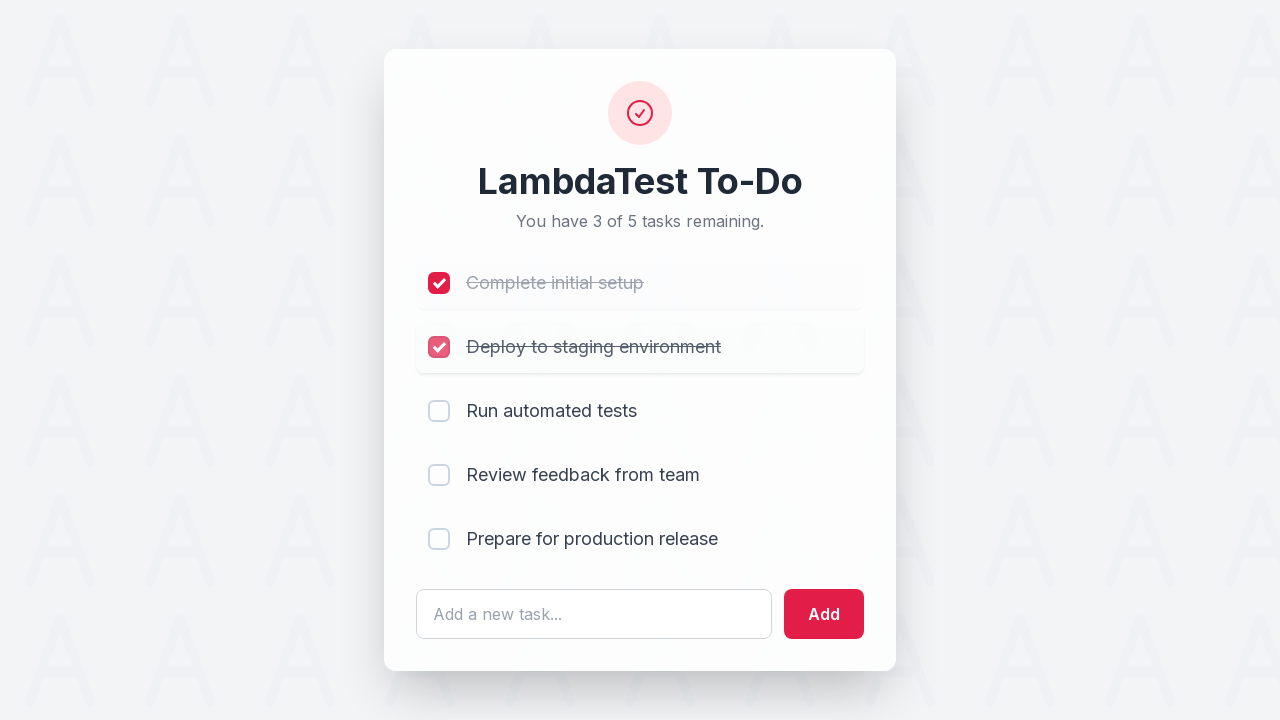

Entered 'Happy Testing At LambdaTest' in the todo text field on #sampletodotext
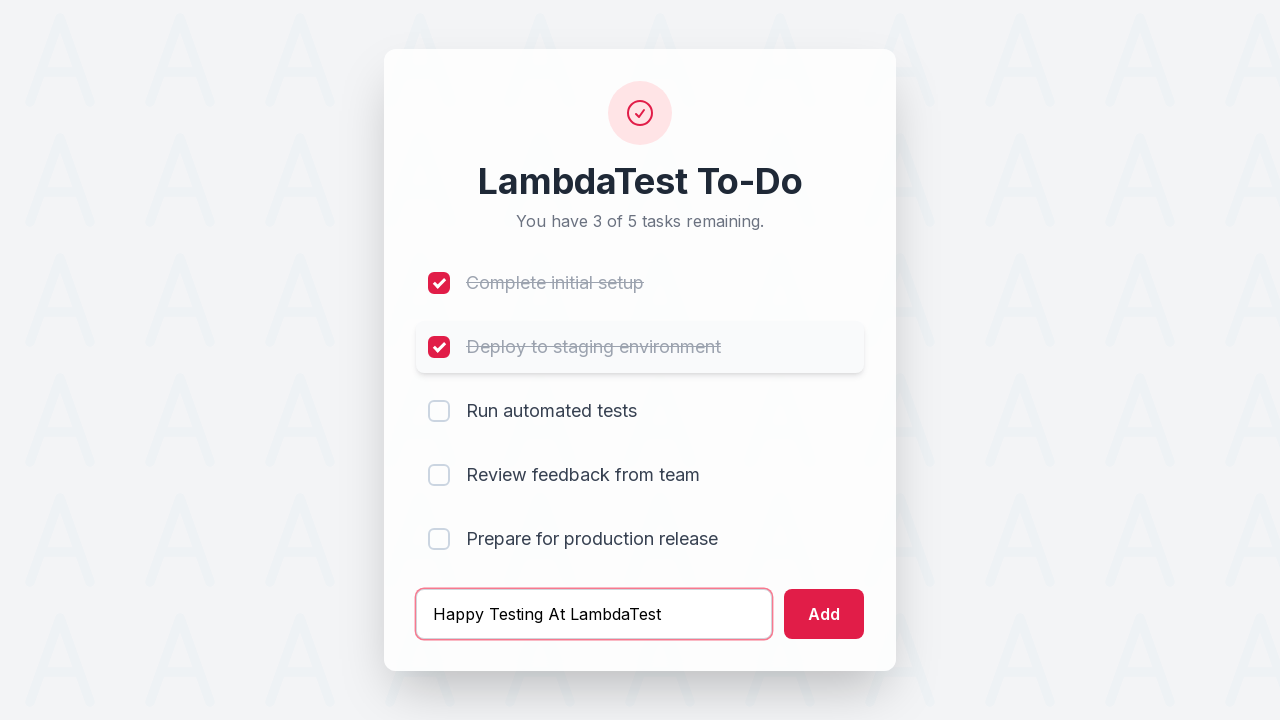

Clicked Add button to submit new todo item at (824, 614) on #addbutton
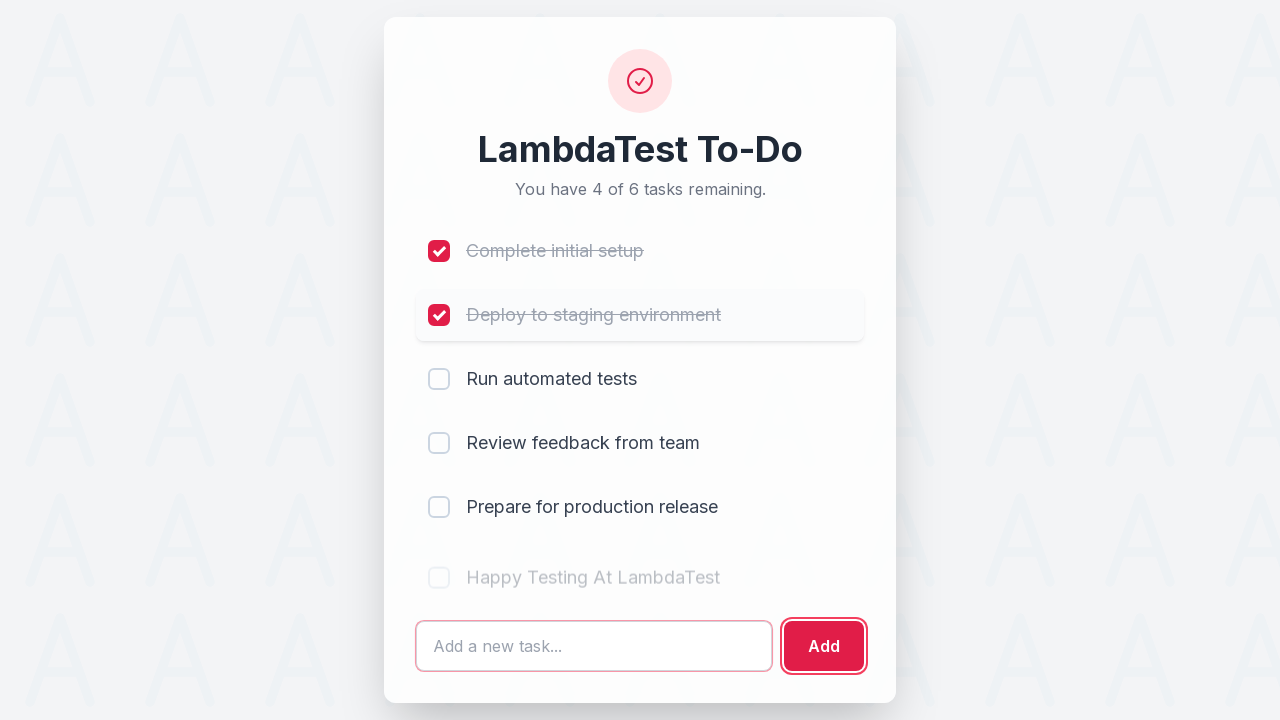

Verified new todo item 'Happy Testing At LambdaTest' appears in the list
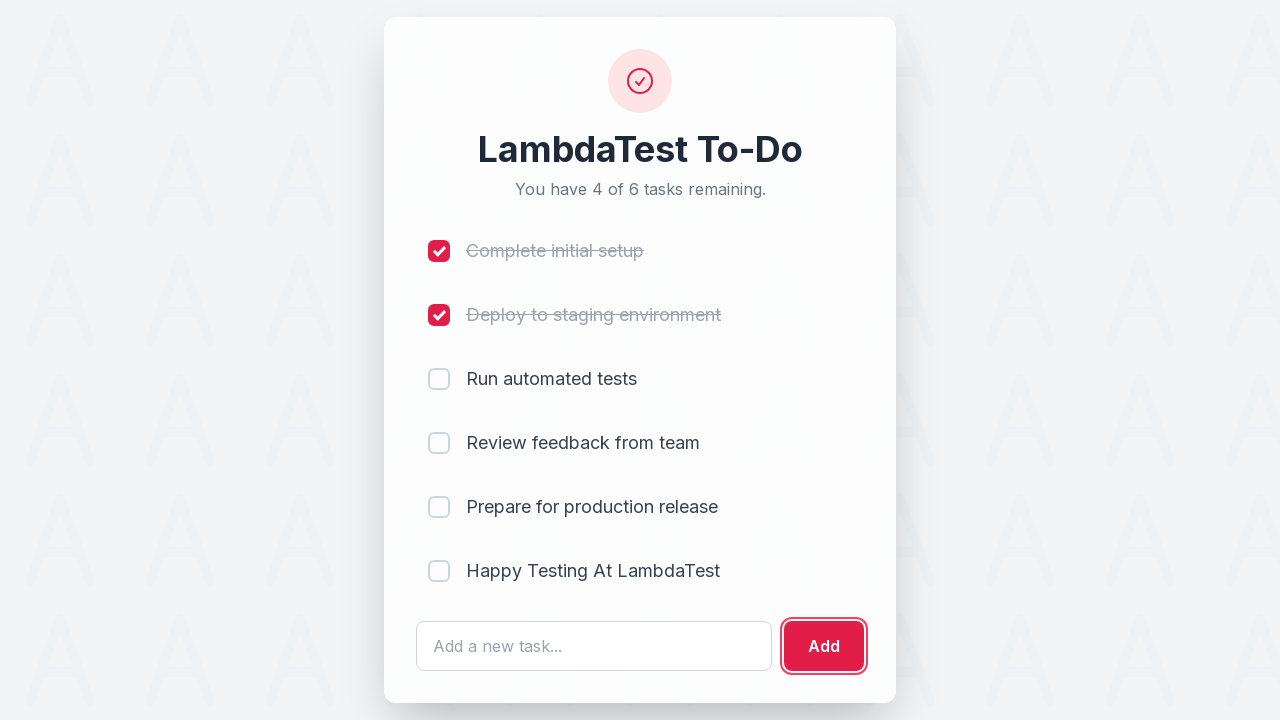

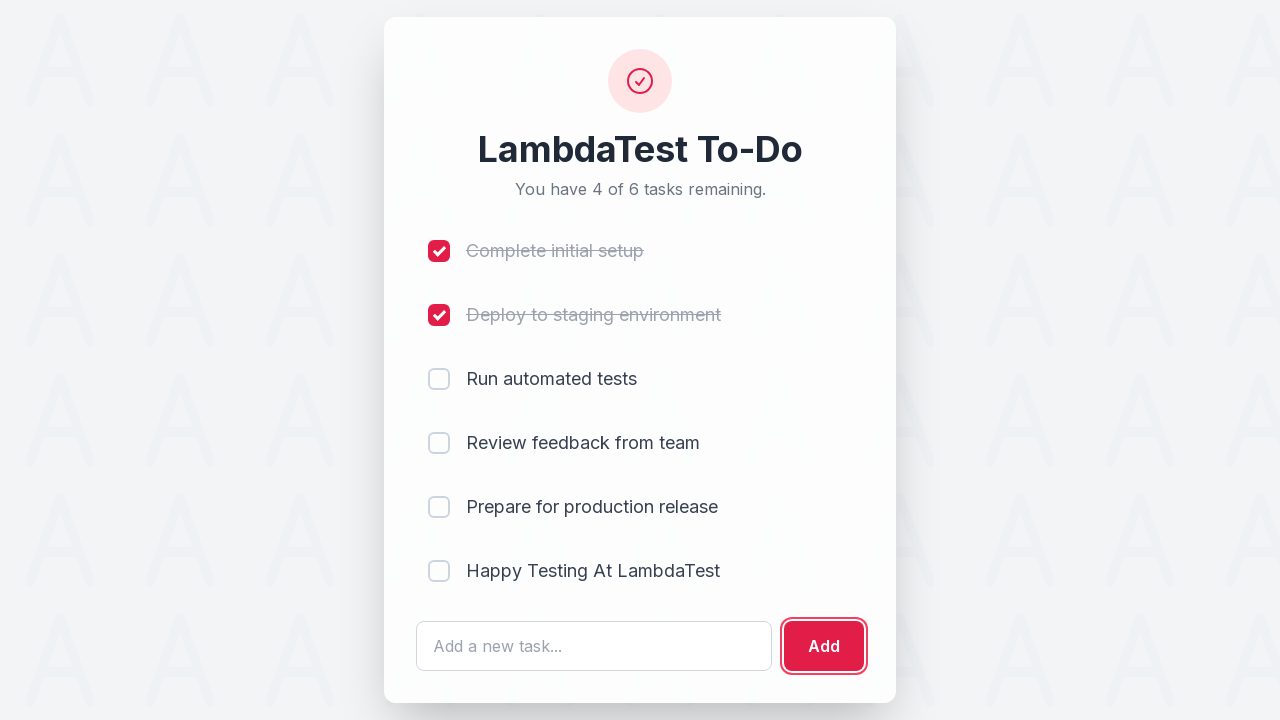